Tests hover functionality by hovering over user avatars to reveal user profile links, verifying that only the hovered user's link becomes visible

Starting URL: http://the-internet.herokuapp.com/

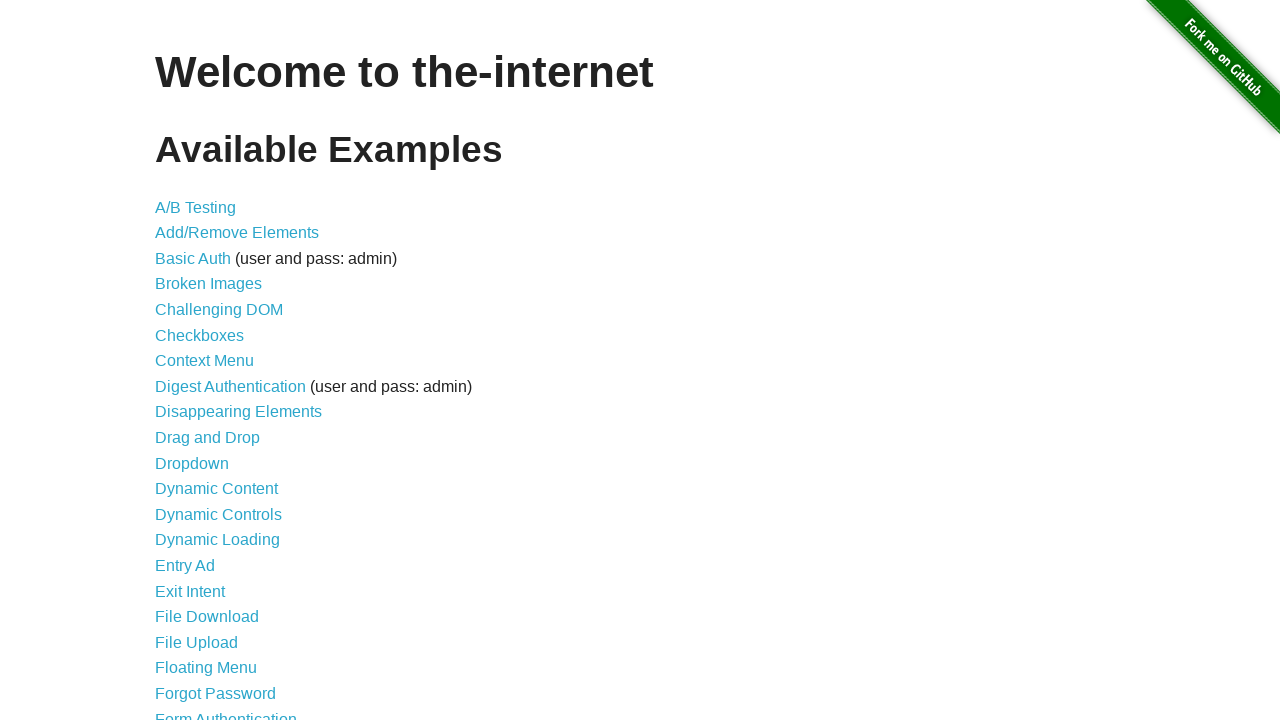

Clicked on hovers link to navigate to hover test page at (180, 360) on xpath=//a[@href='/hovers']
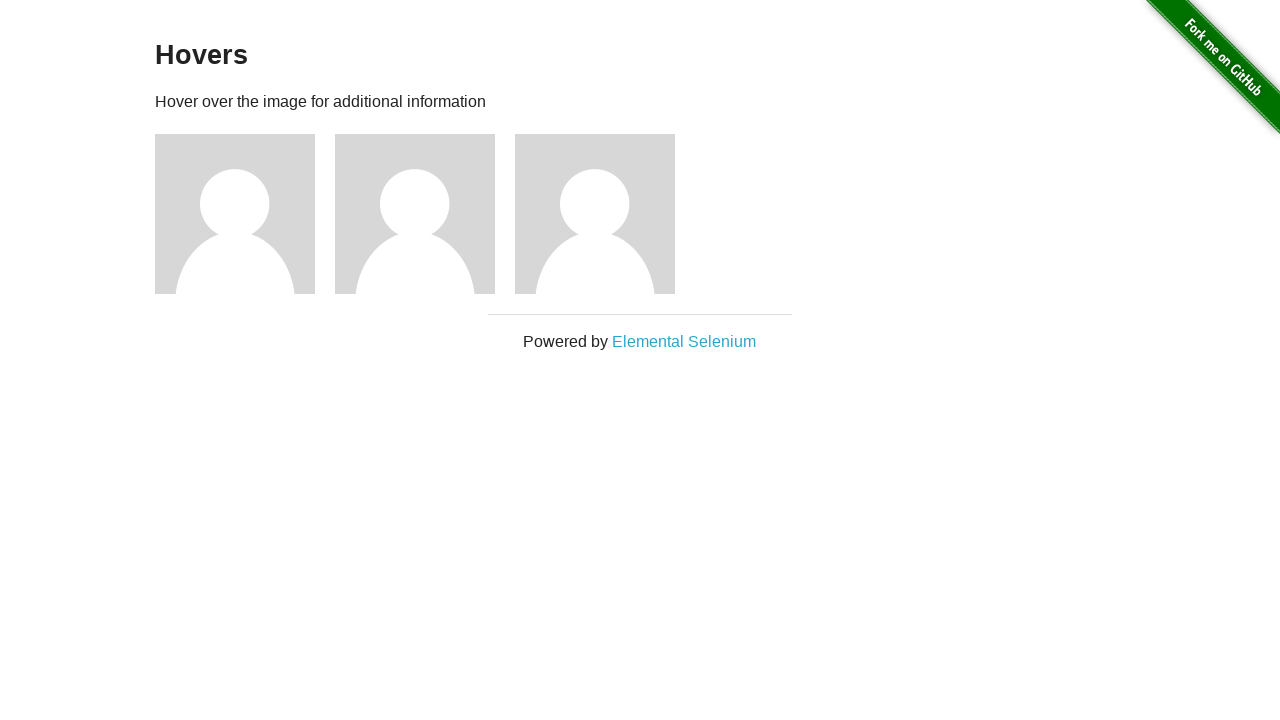

Waited for hover elements to load
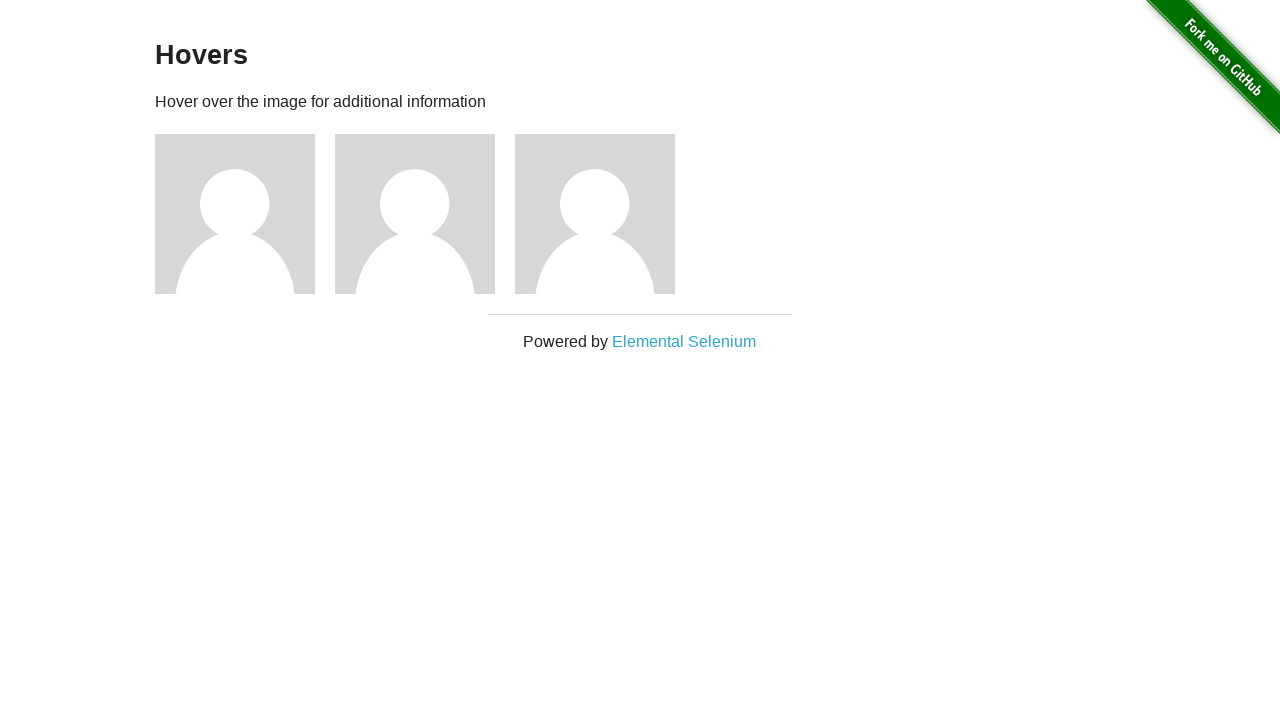

Located all three user avatar elements
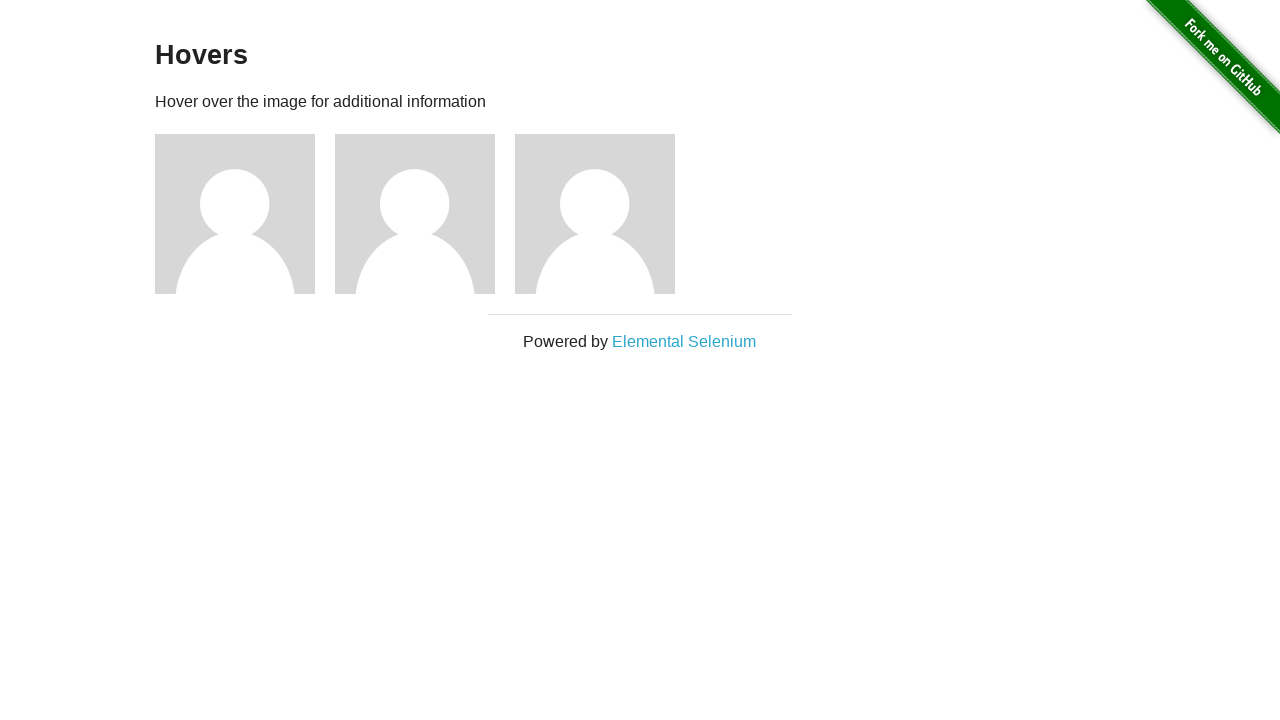

Located all three user profile link elements
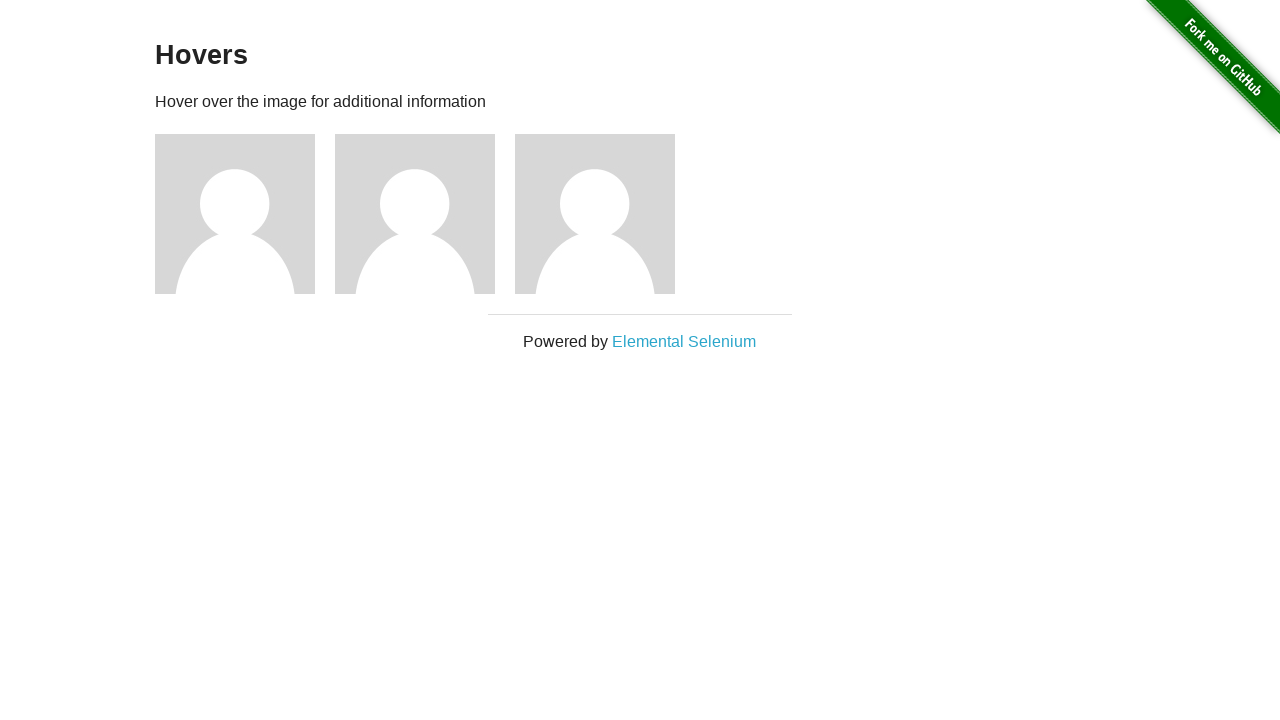

Hovered over first user avatar at (235, 214) on xpath=//a[@href='/users/1']/../../img
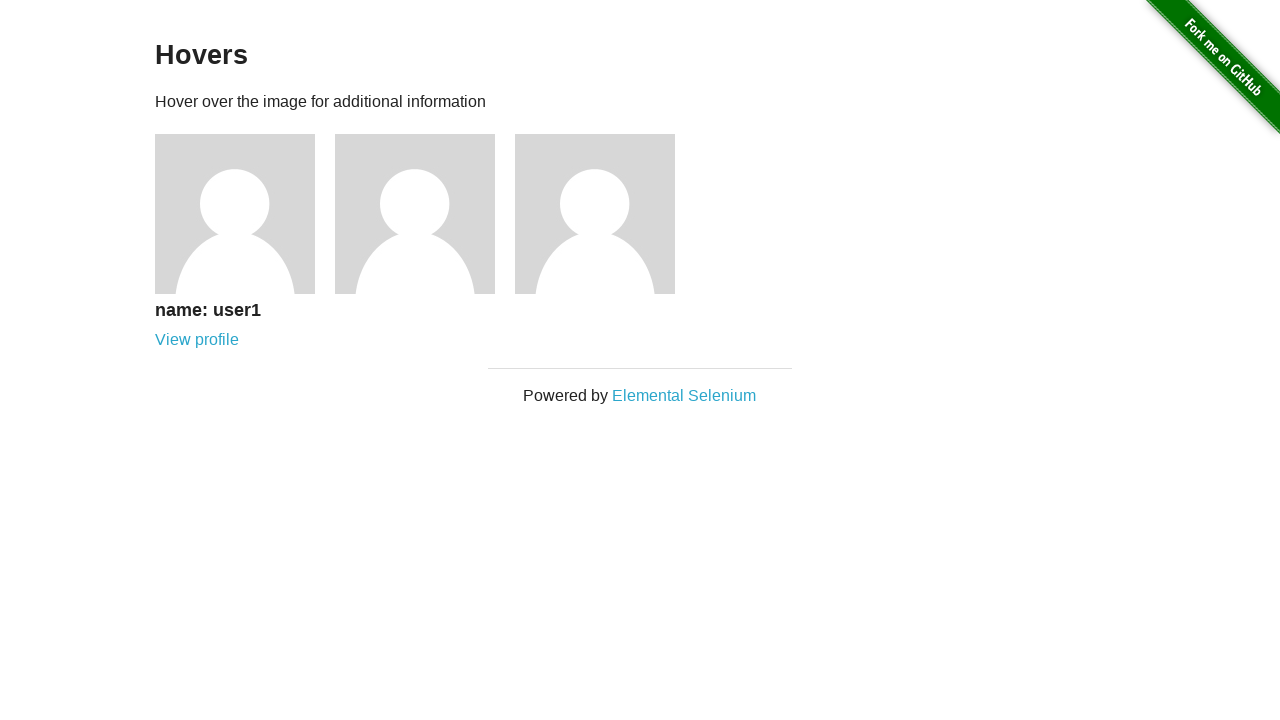

Verified user 1 profile link is visible after hover
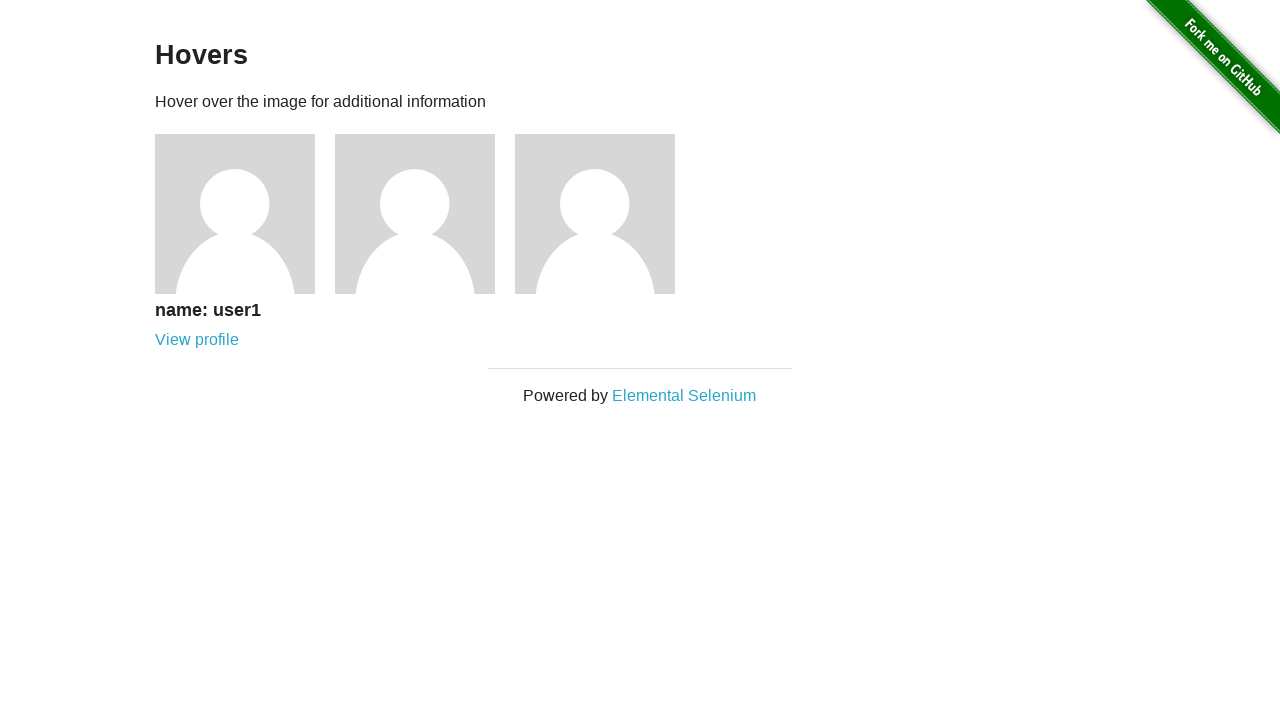

Verified user 2 profile link is not visible
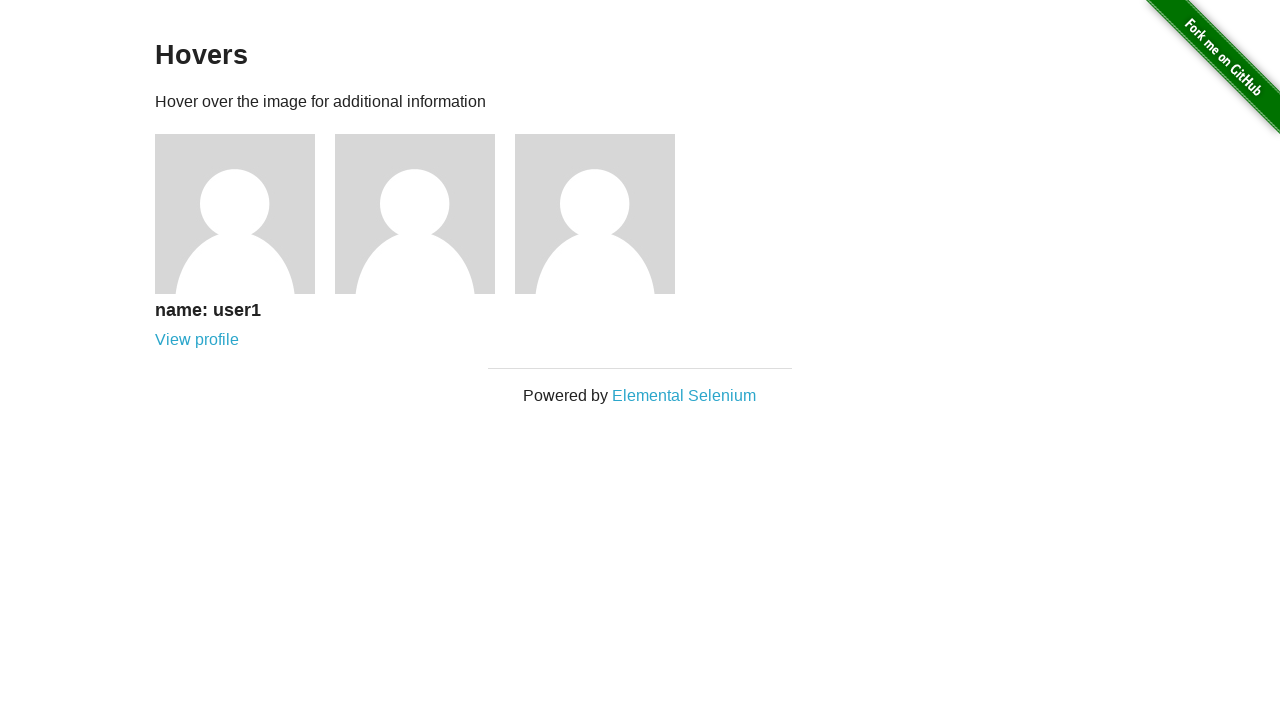

Verified user 3 profile link is not visible
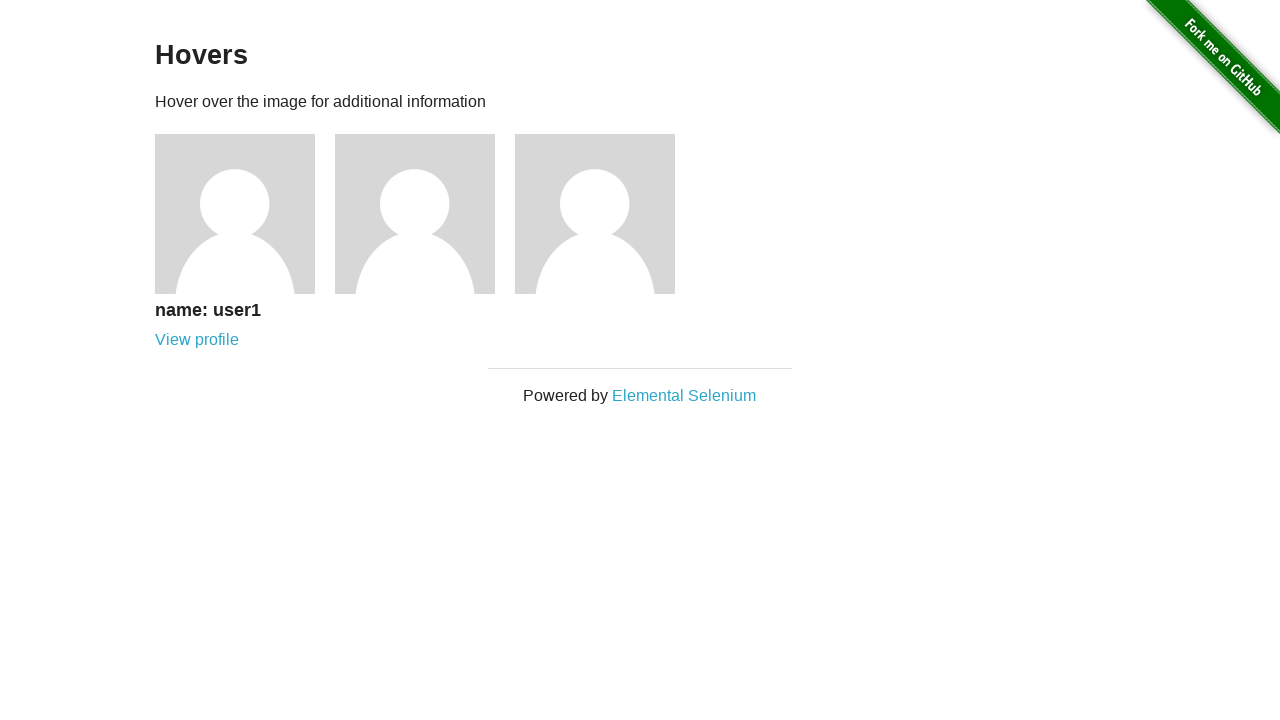

Hovered over second user avatar at (415, 214) on xpath=//a[@href='/users/2']/../../img
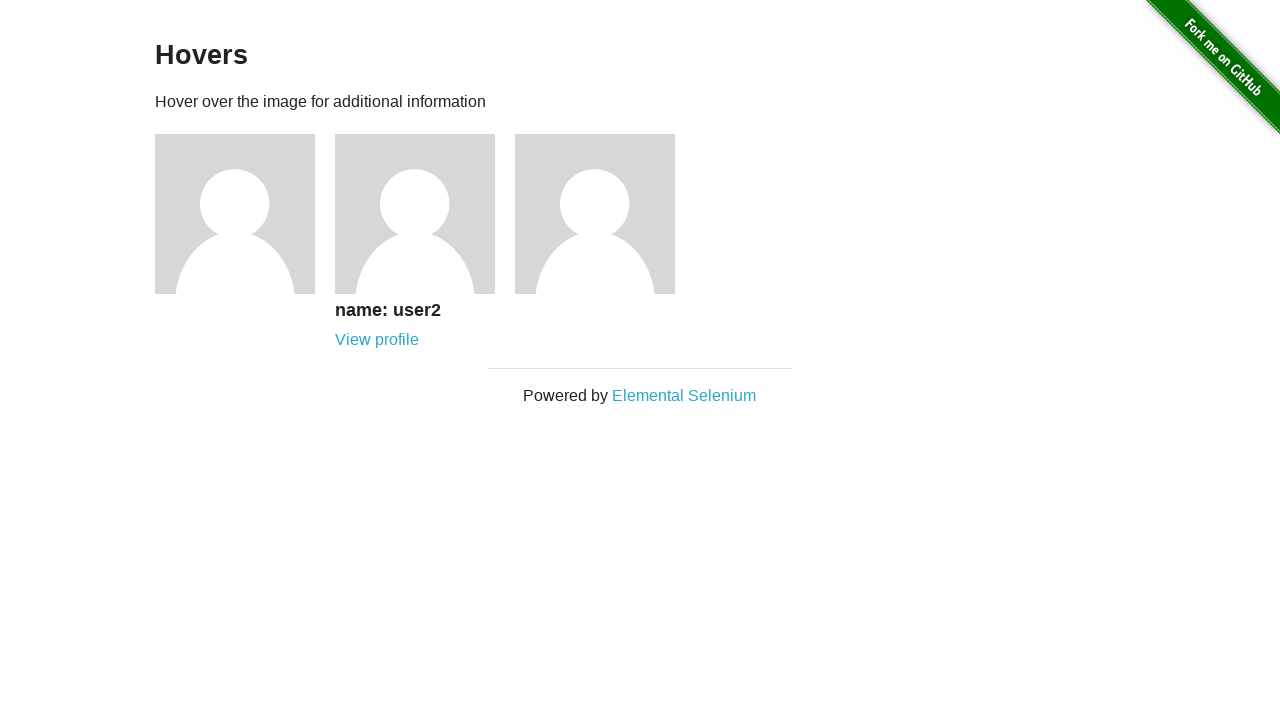

Verified user 1 profile link is no longer visible
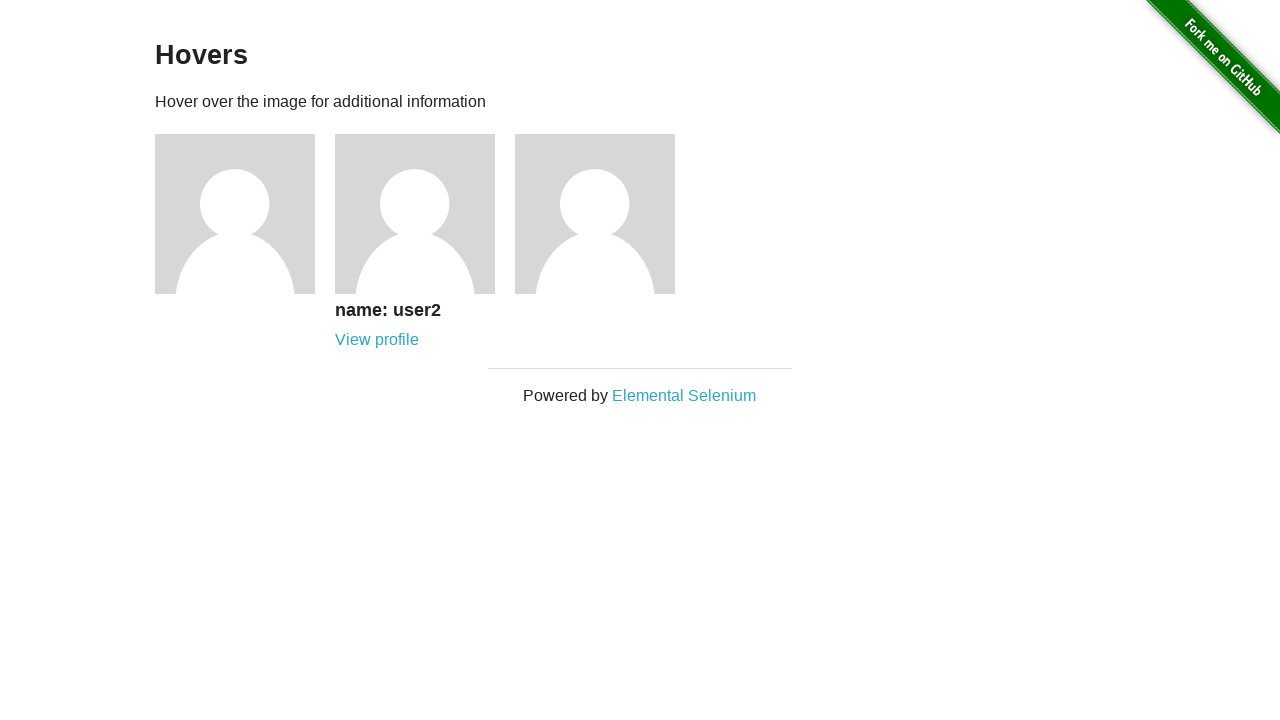

Verified user 2 profile link is visible after hover
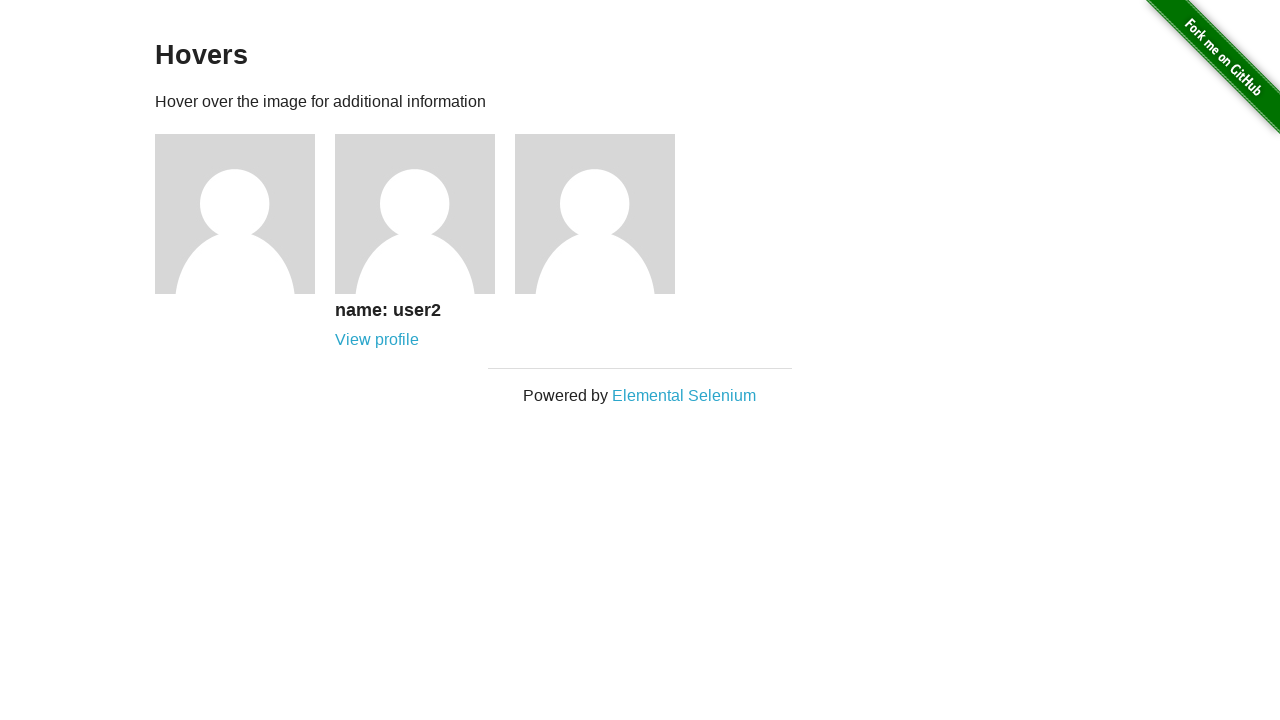

Verified user 3 profile link is not visible
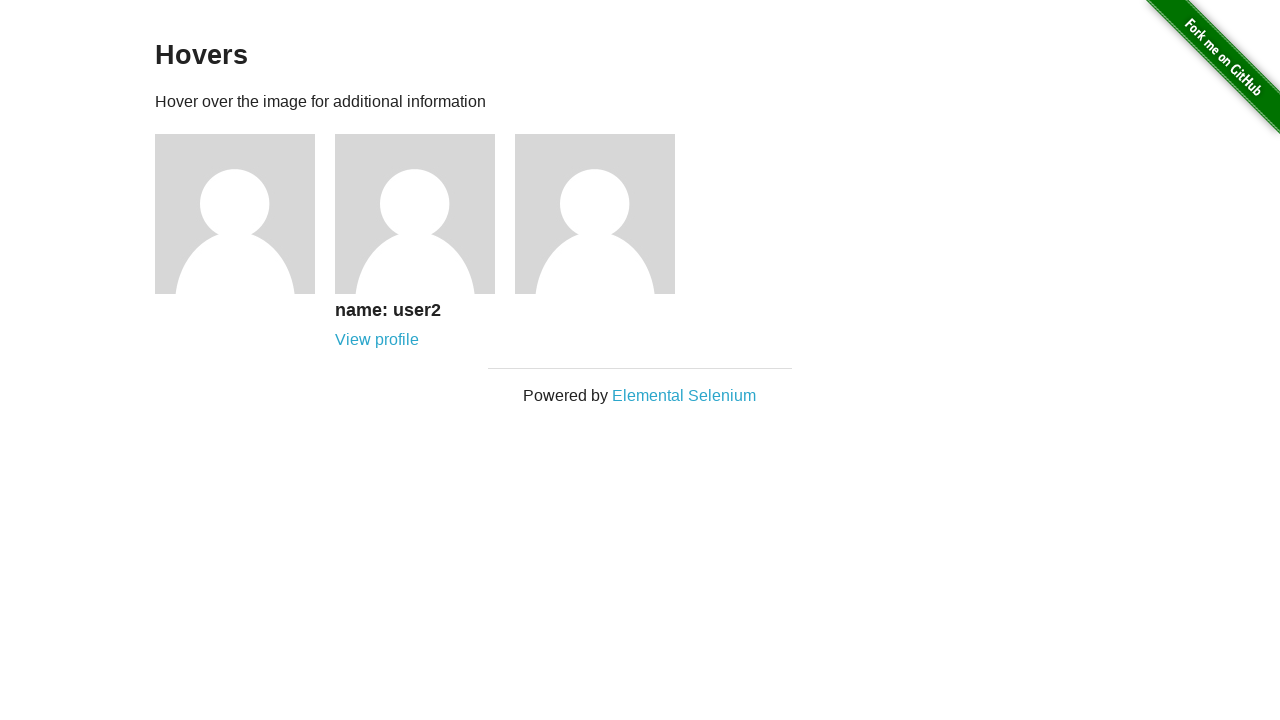

Hovered over third user avatar at (595, 214) on xpath=//a[@href='/users/3']/../../img
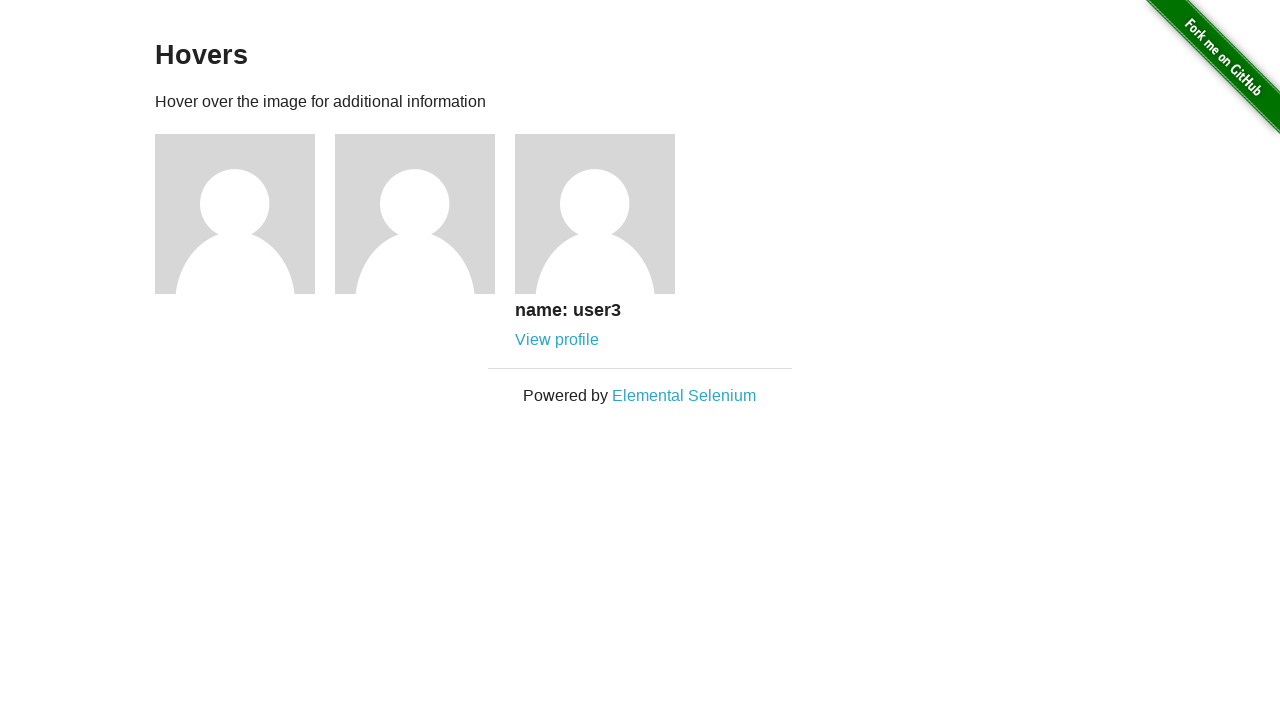

Verified user 1 profile link is not visible
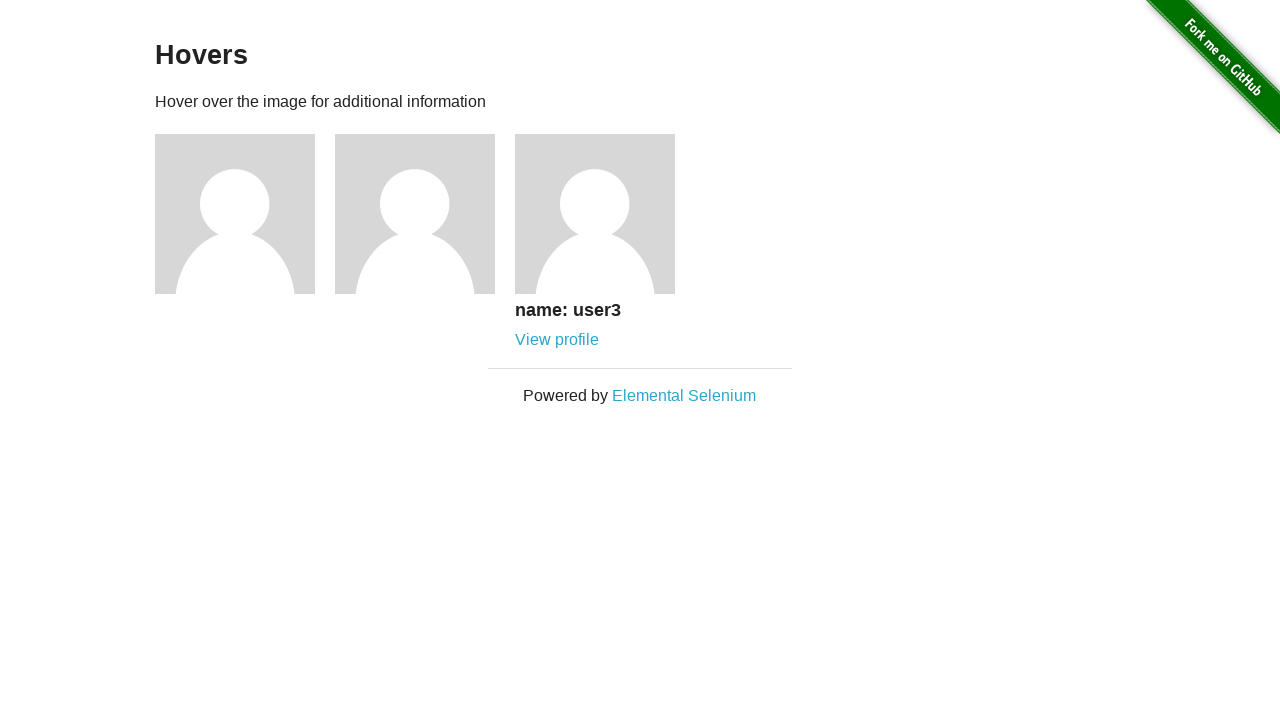

Verified user 2 profile link is not visible
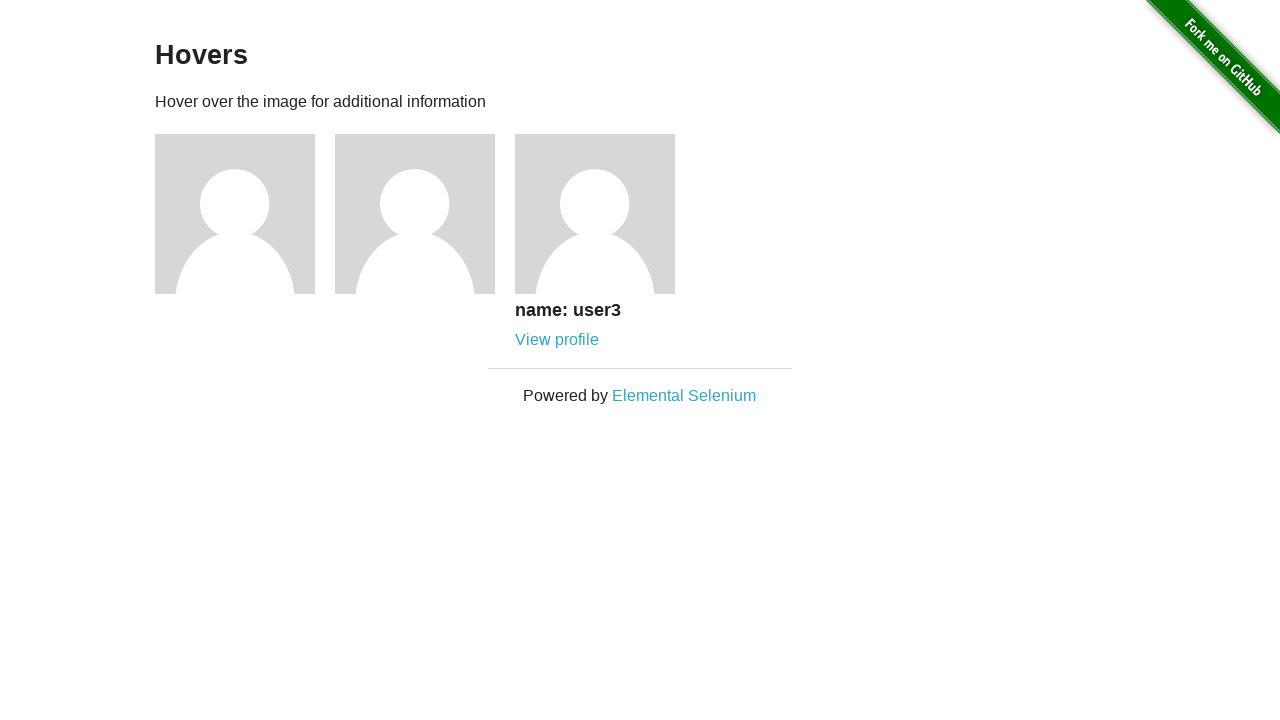

Verified user 3 profile link is visible after hover
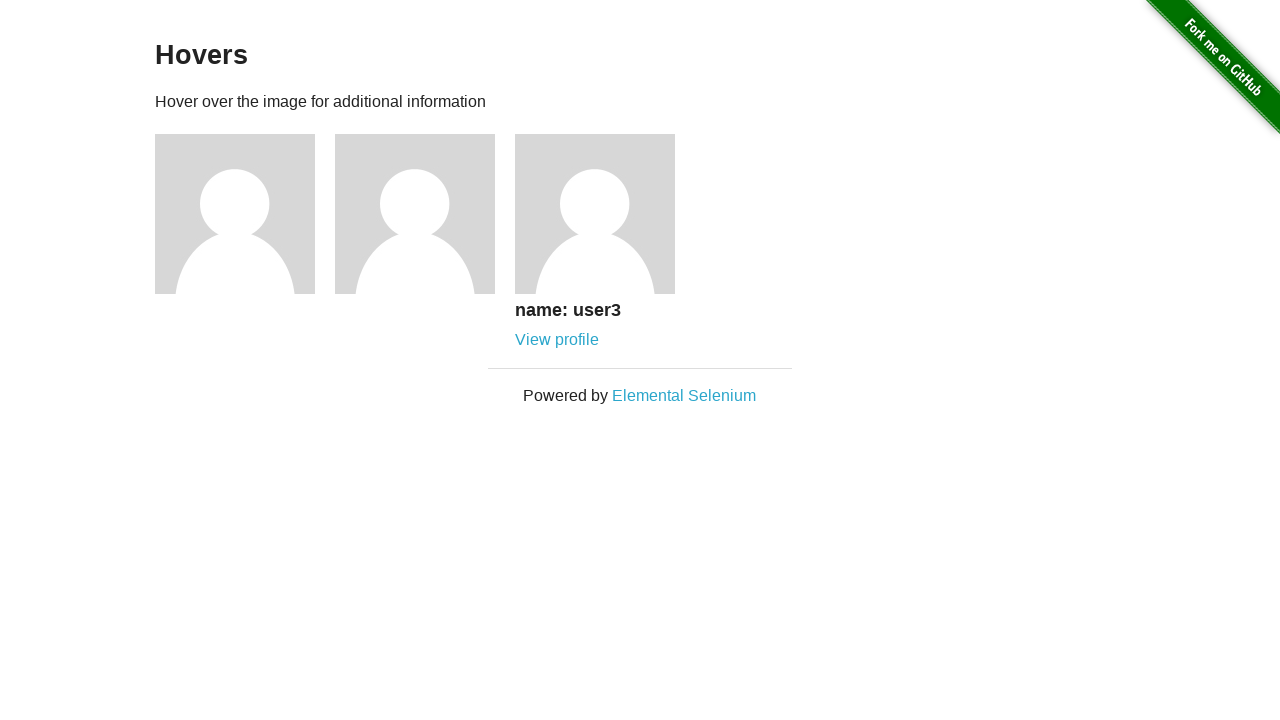

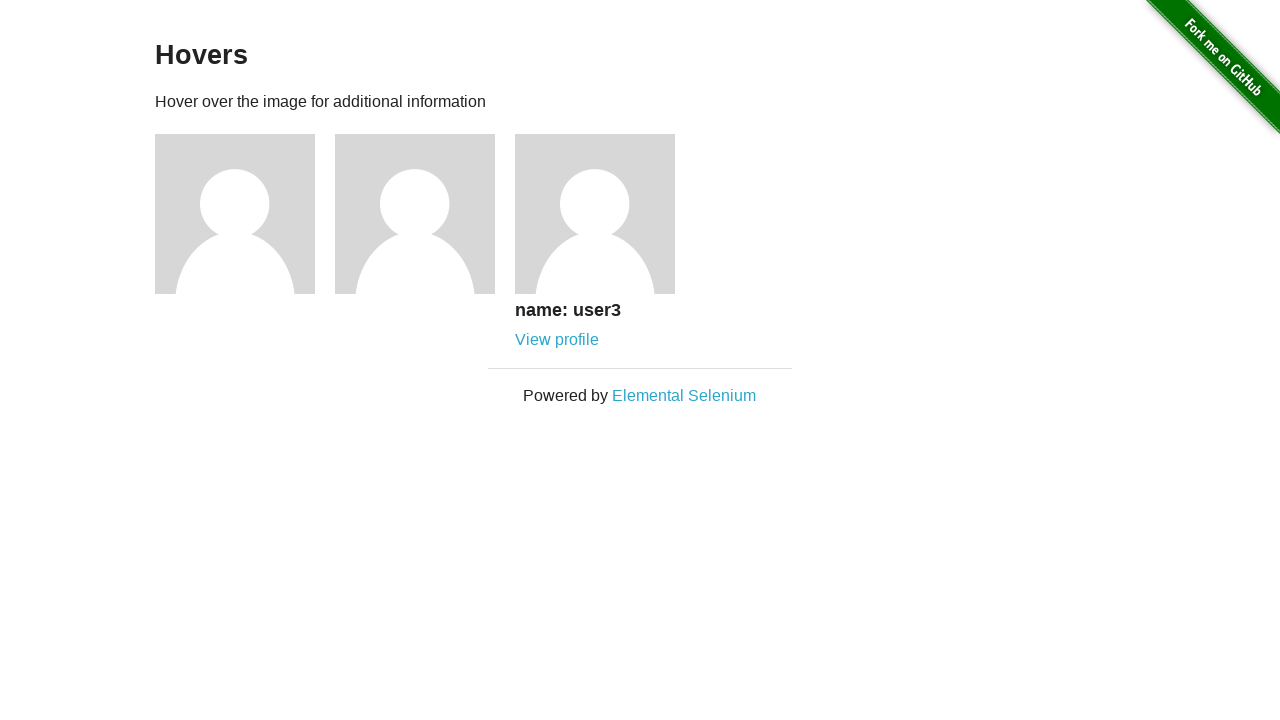